Tests window handling by opening a new tab and alert handling by accepting an alert dialog

Starting URL: https://formy-project.herokuapp.com/switch-window

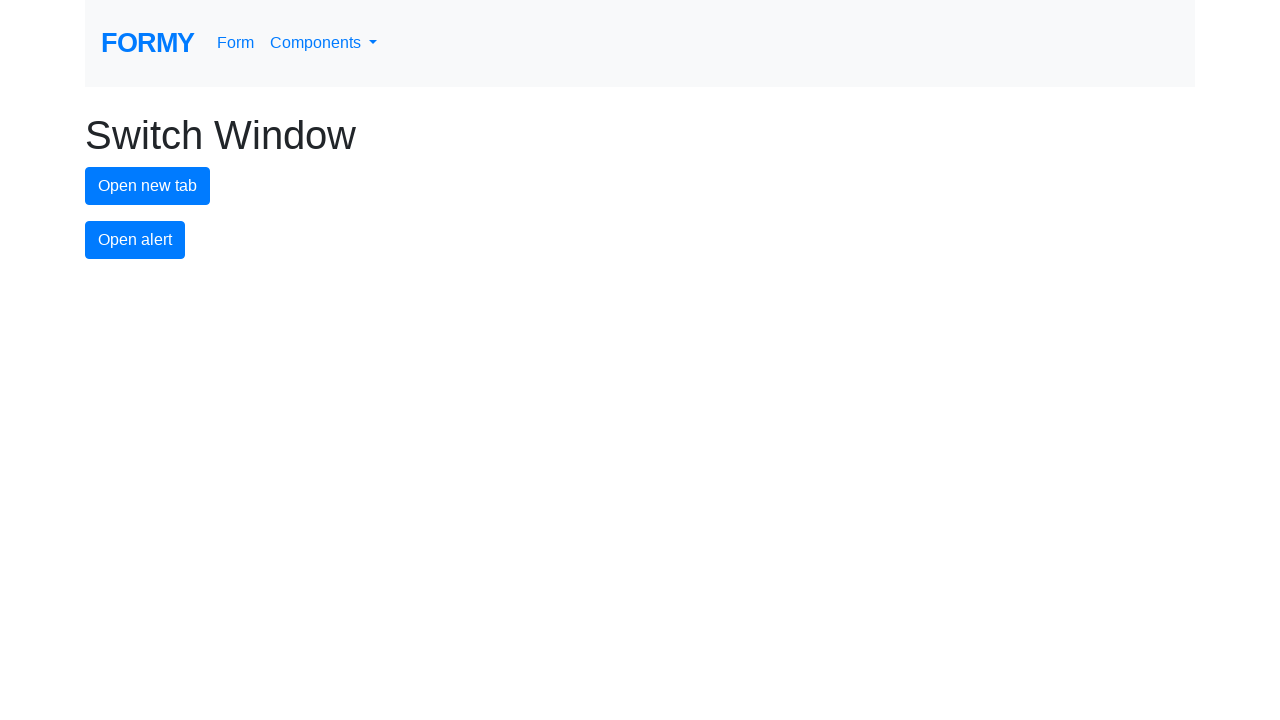

Clicked button to open new tab at (148, 186) on #new-tab-button
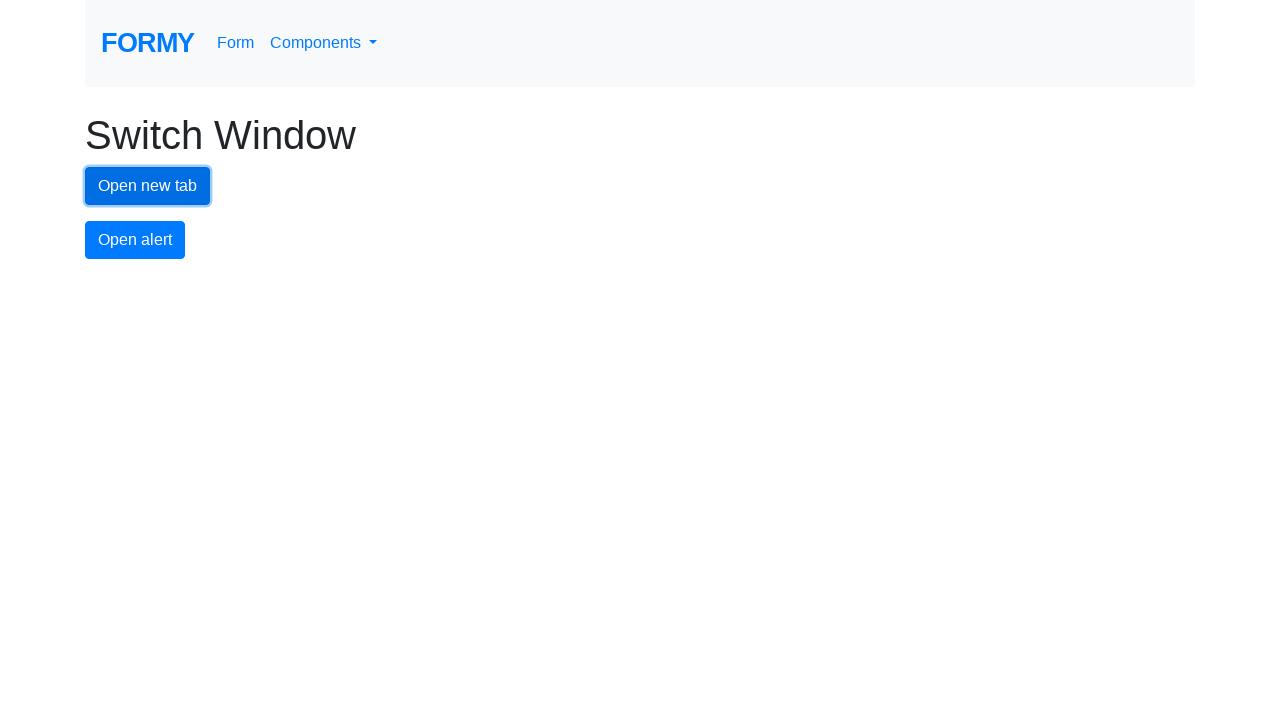

New tab opened and popup reference obtained
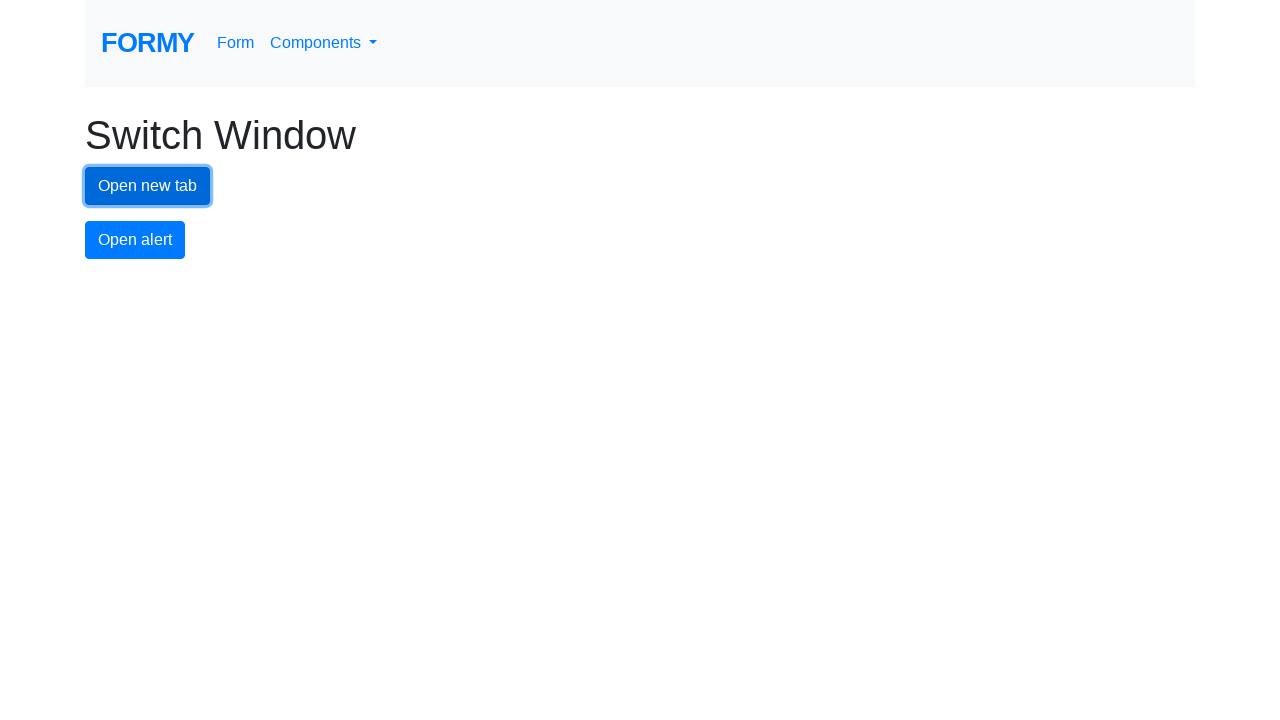

Verified 'Welcome to Formy' text in new tab
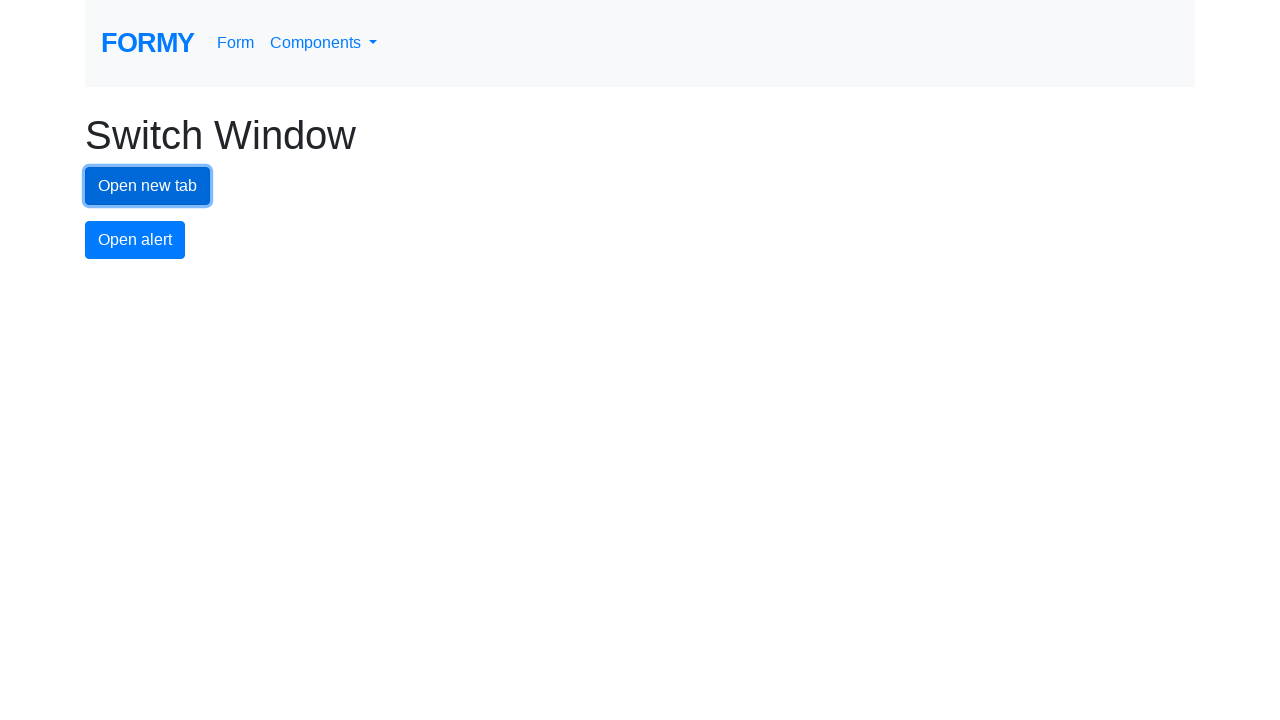

Closed new tab
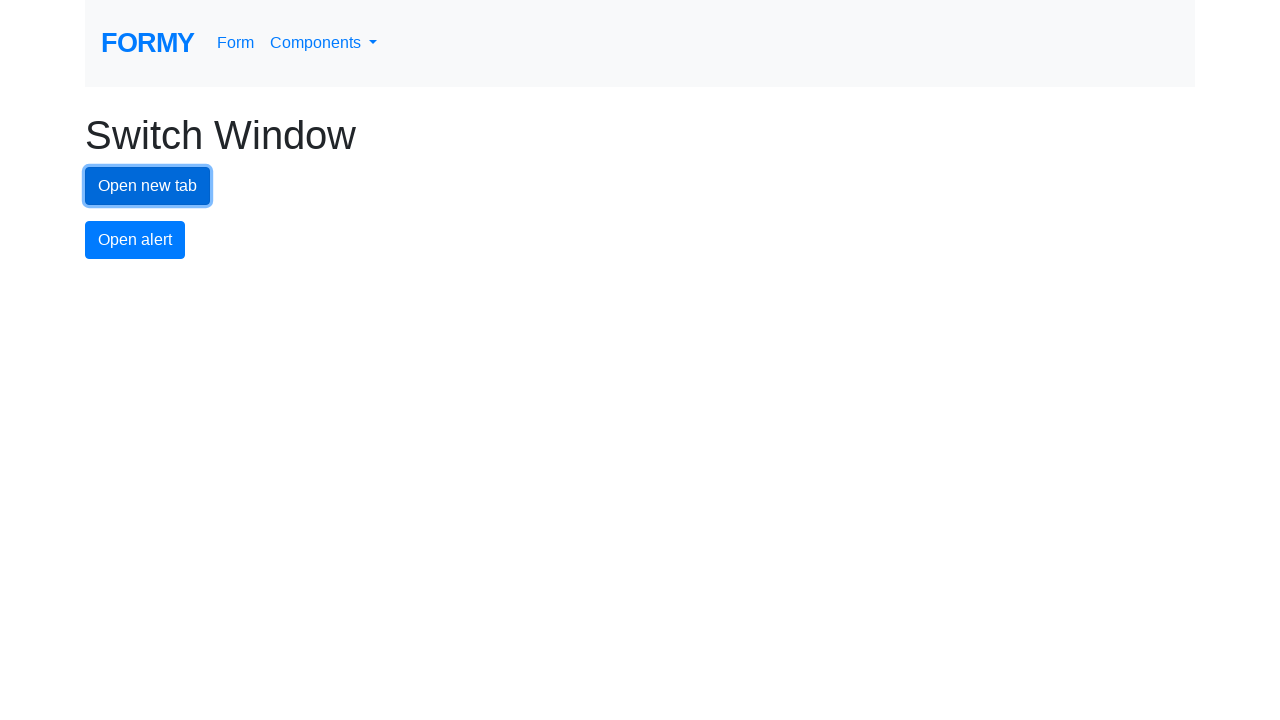

Set up dialog handler to accept alerts
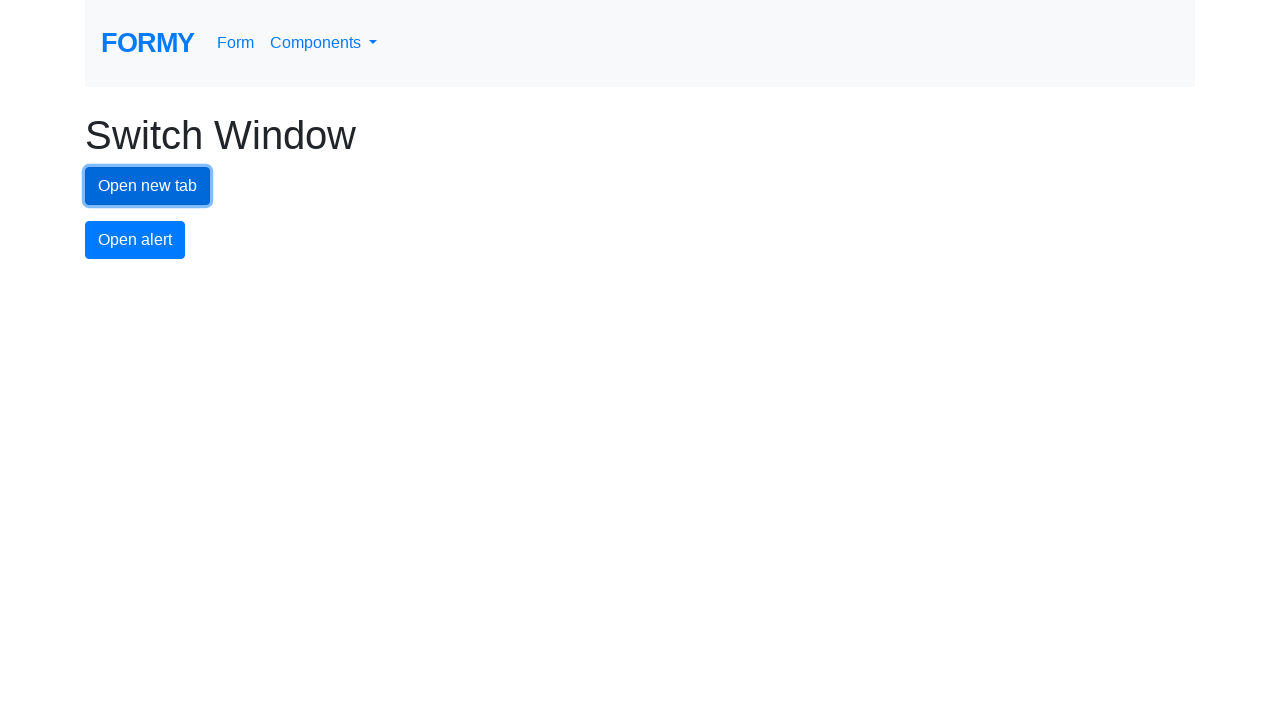

Clicked alert button and accepted alert dialog at (135, 240) on #alert-button
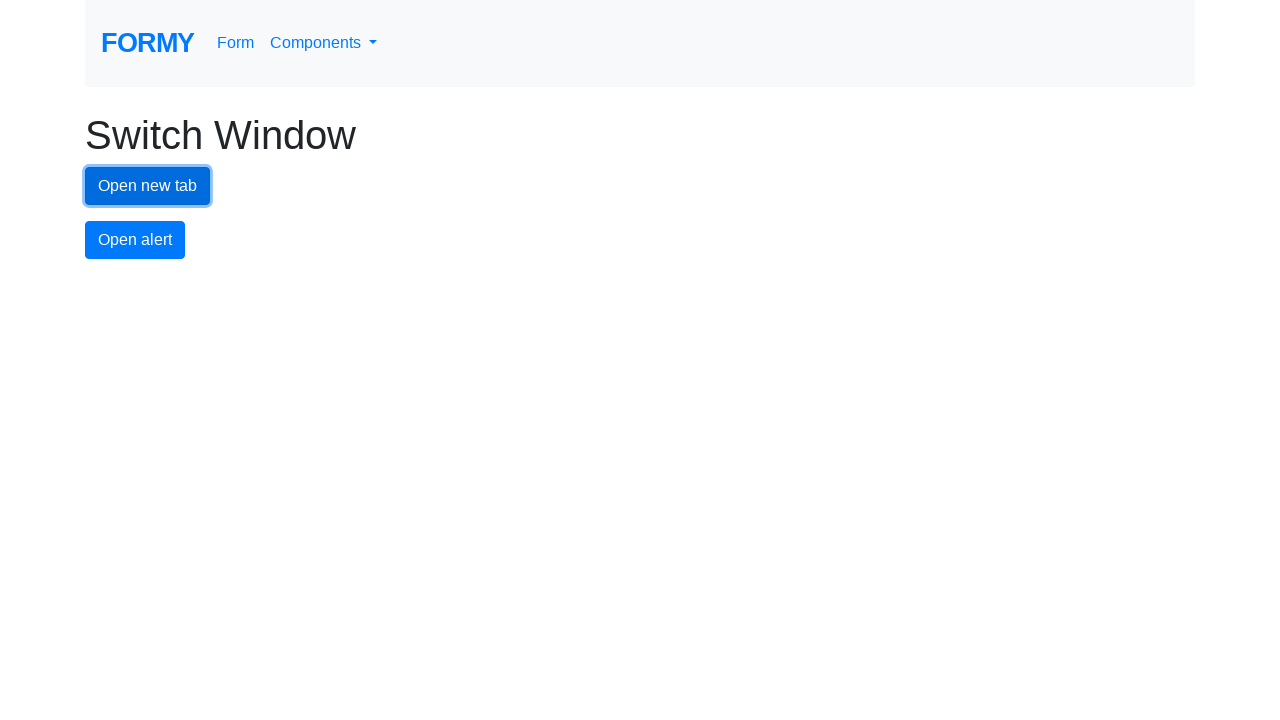

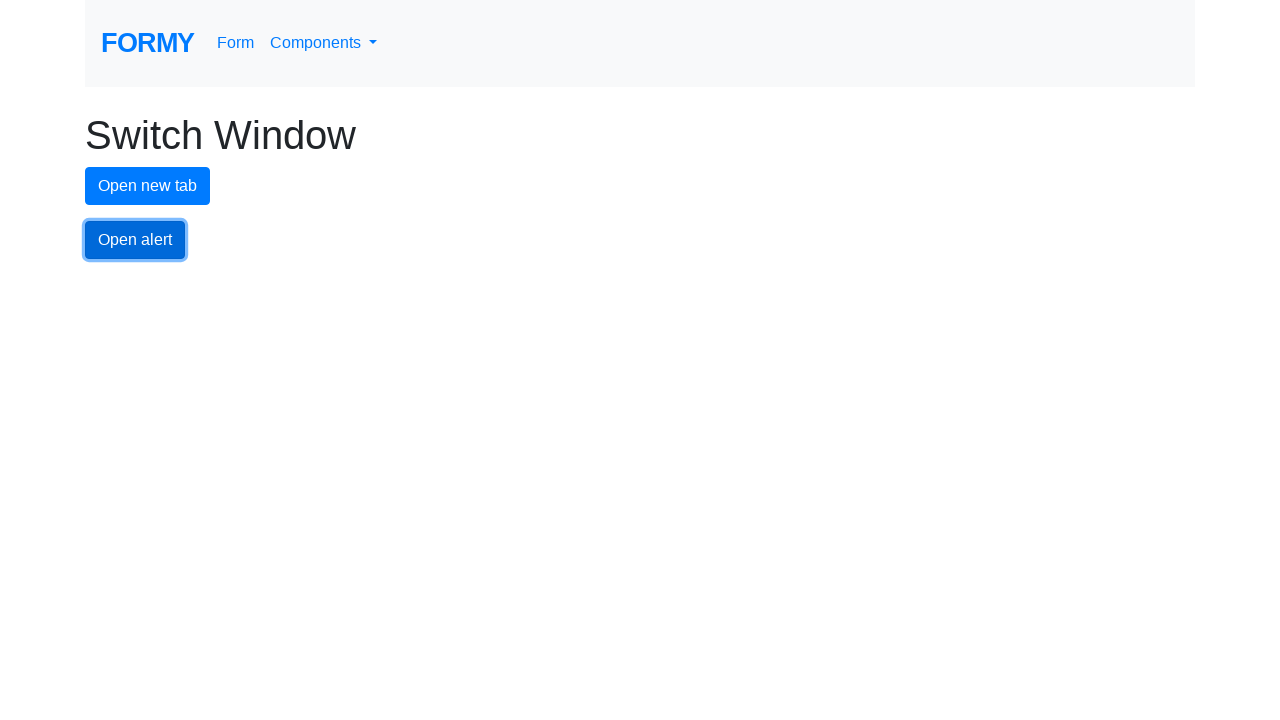